Tests the UK government holiday entitlement calculator landing page by verifying the page loads with expected elements (title and content sections) and then clicks the "Start now" button to proceed.

Starting URL: https://www.gov.uk/calculate-your-holiday-entitlement

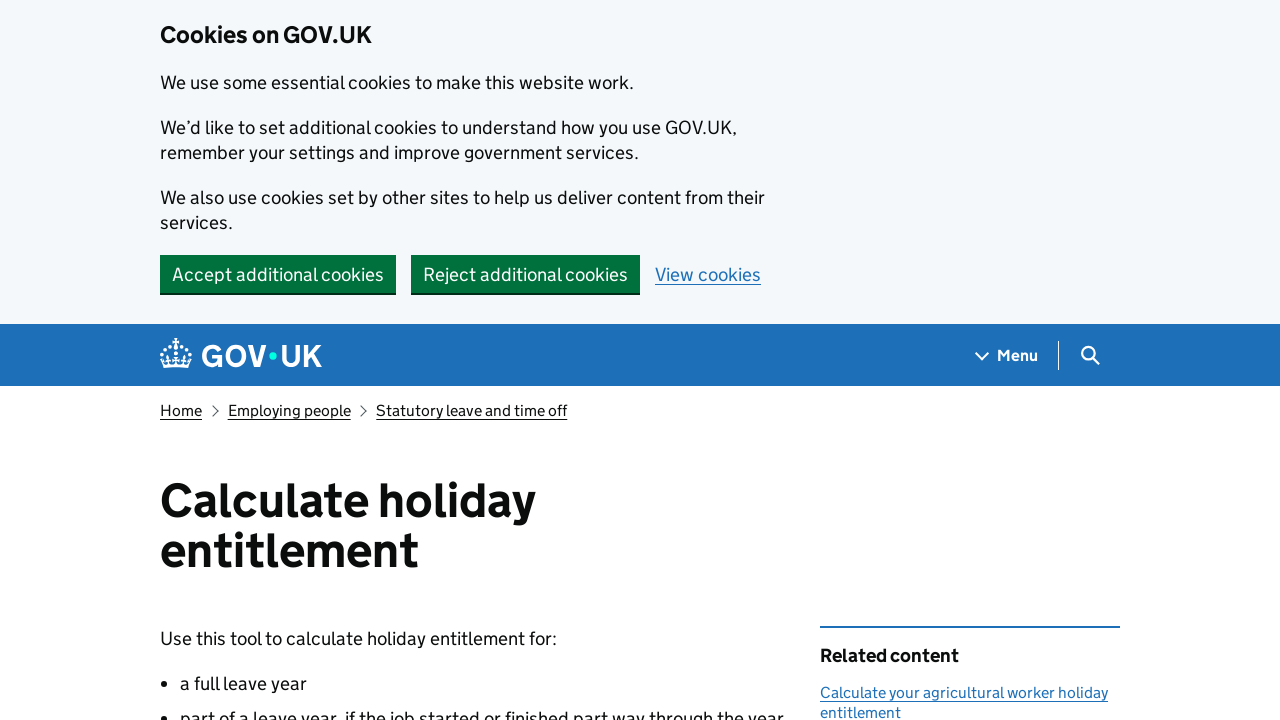

Waited for page title heading to be visible
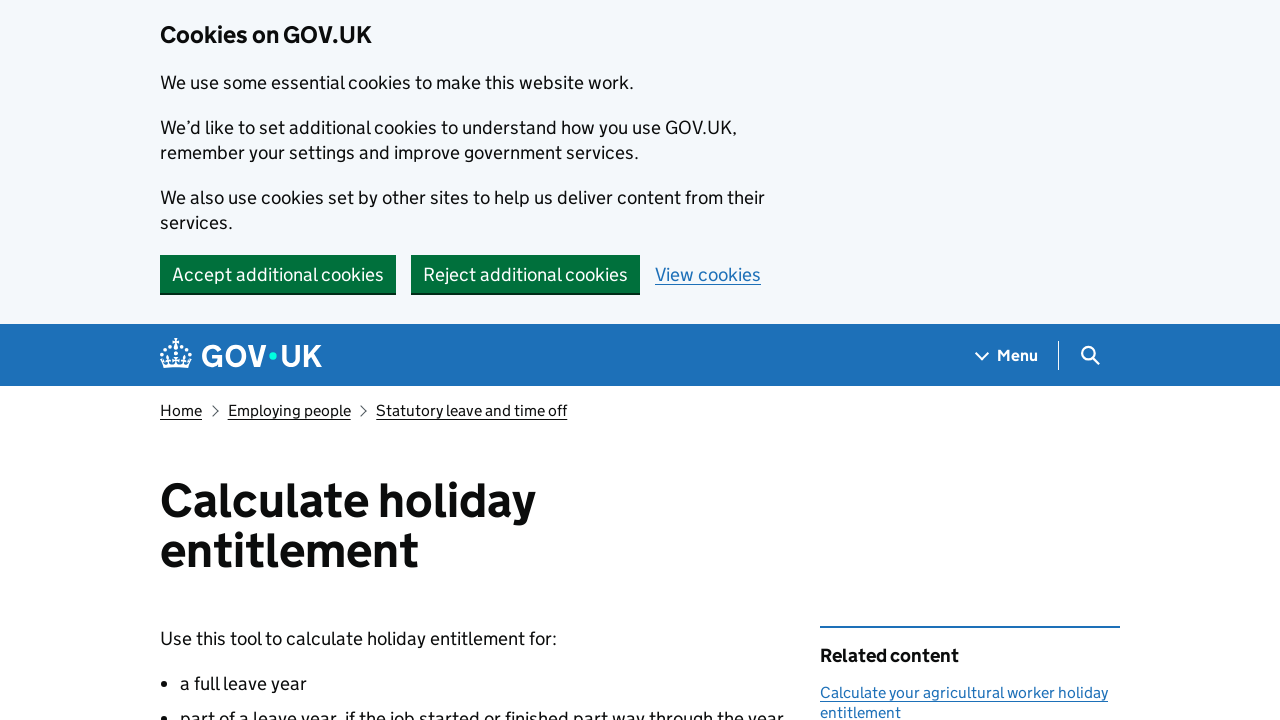

Verified content section is present
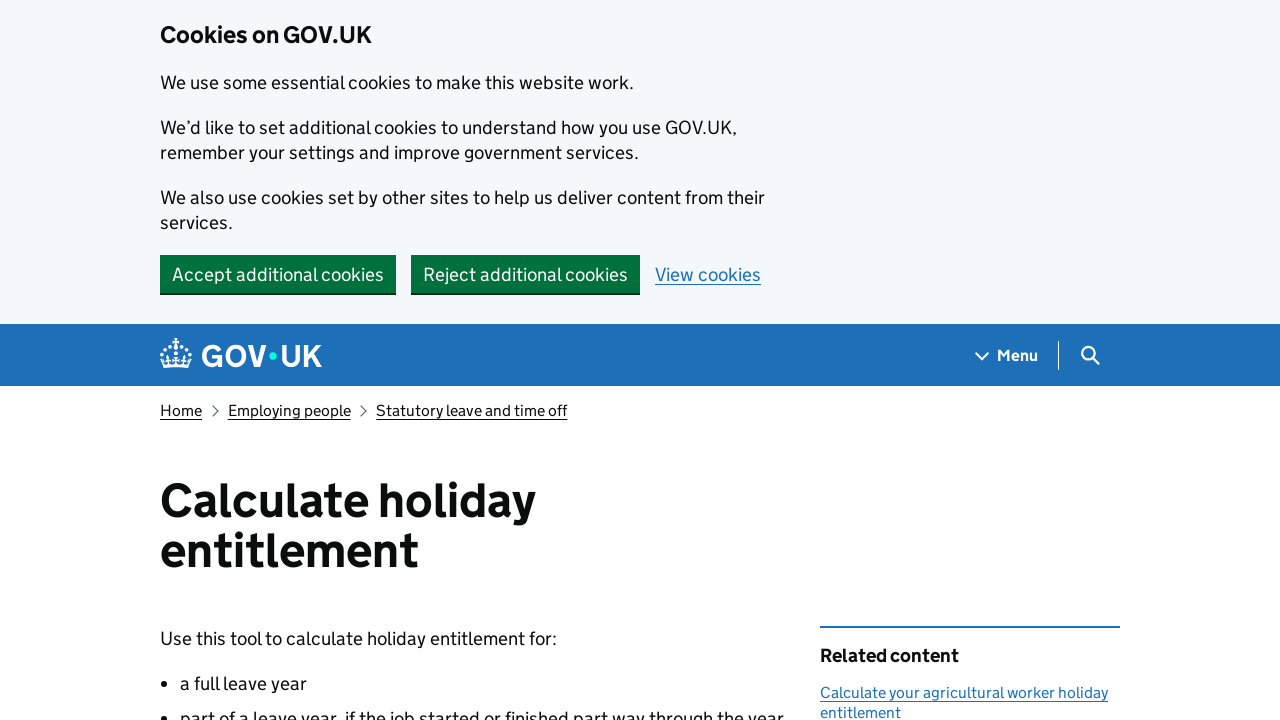

Clicked 'Start now' button to proceed to calculator at (238, 360) on internal:role=button[name="Start now"i]
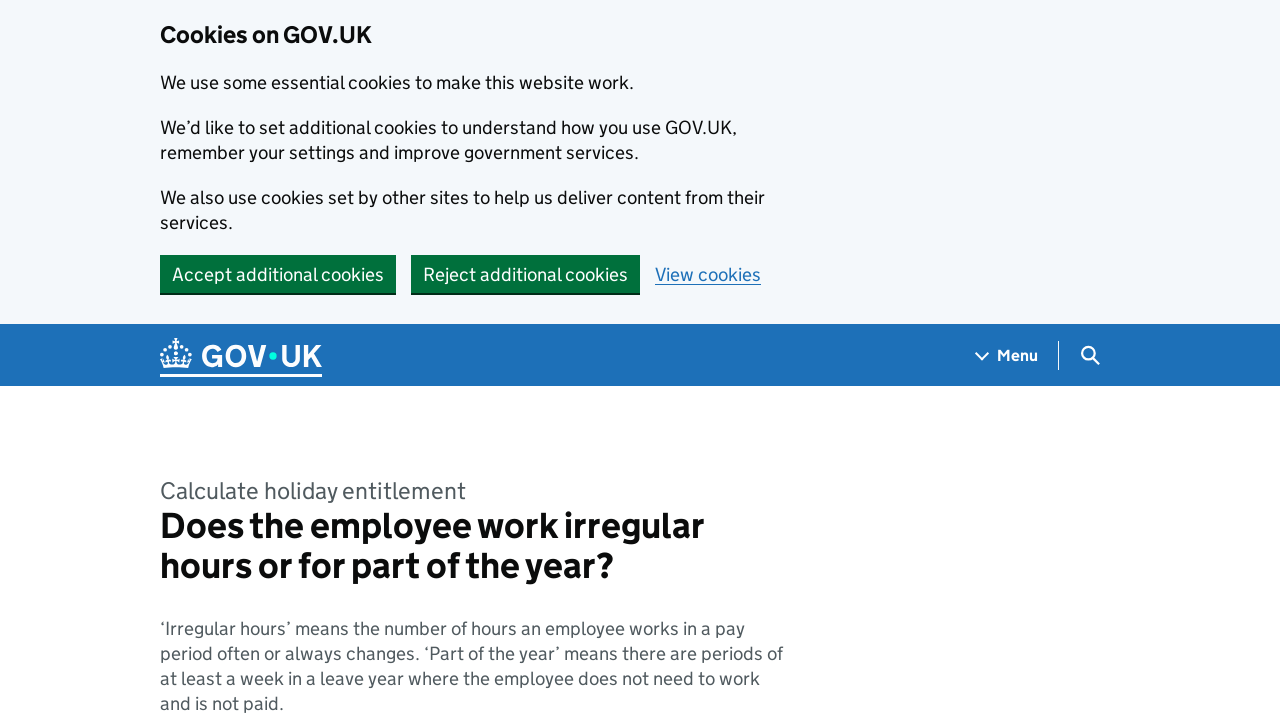

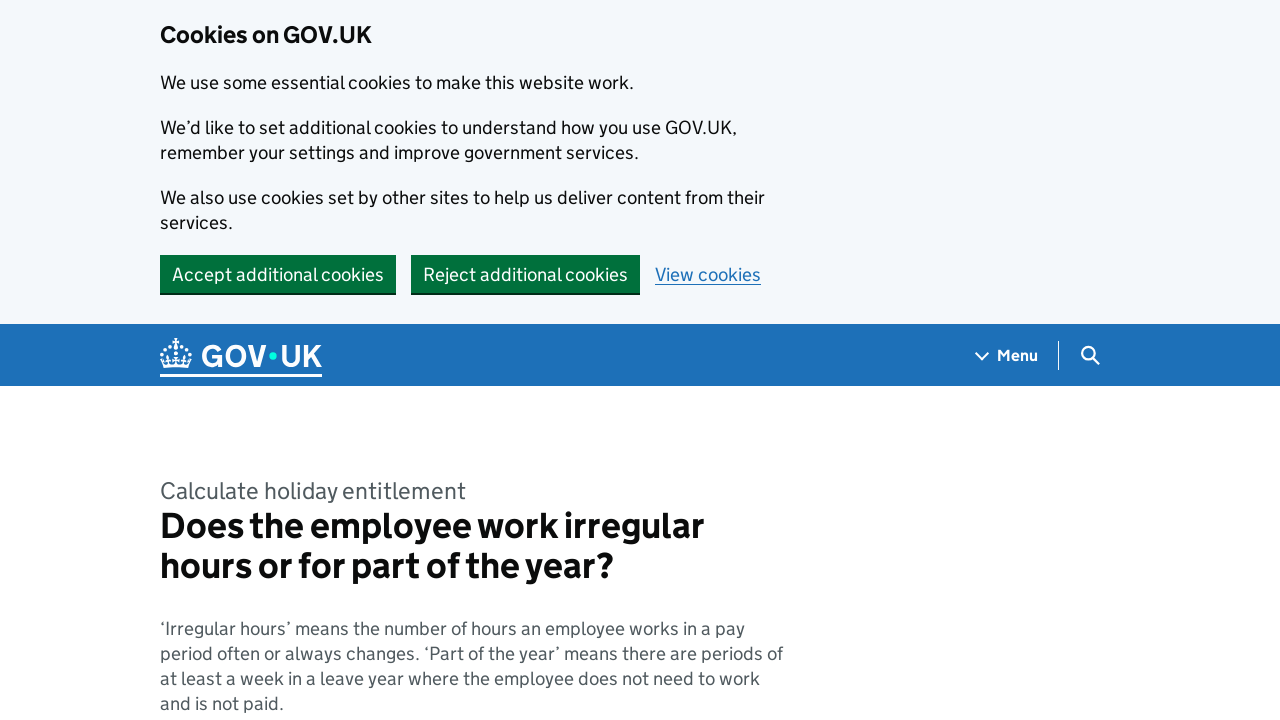